Tests sorting the Due column in ascending order by clicking the column header and verifying the values are sorted correctly using CSS pseudo-class selectors

Starting URL: http://the-internet.herokuapp.com/tables

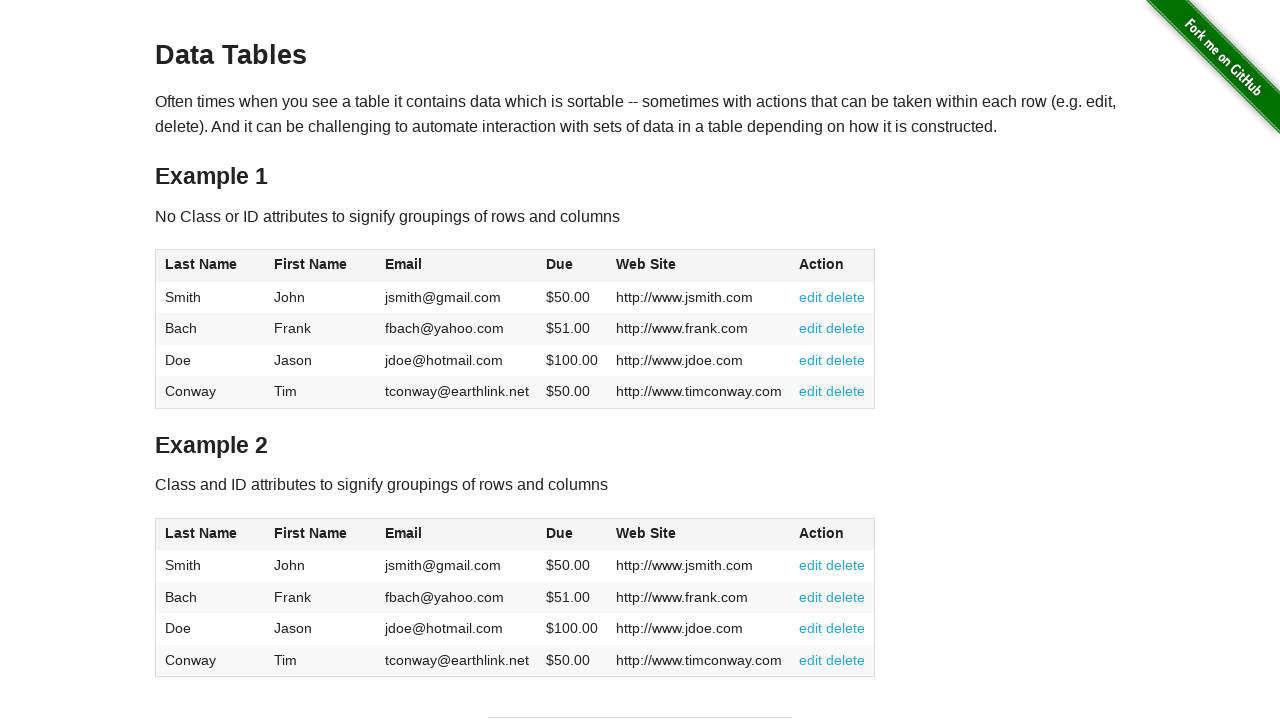

Clicked Due column header (4th column) to sort ascending at (572, 266) on #table1 thead tr th:nth-child(4)
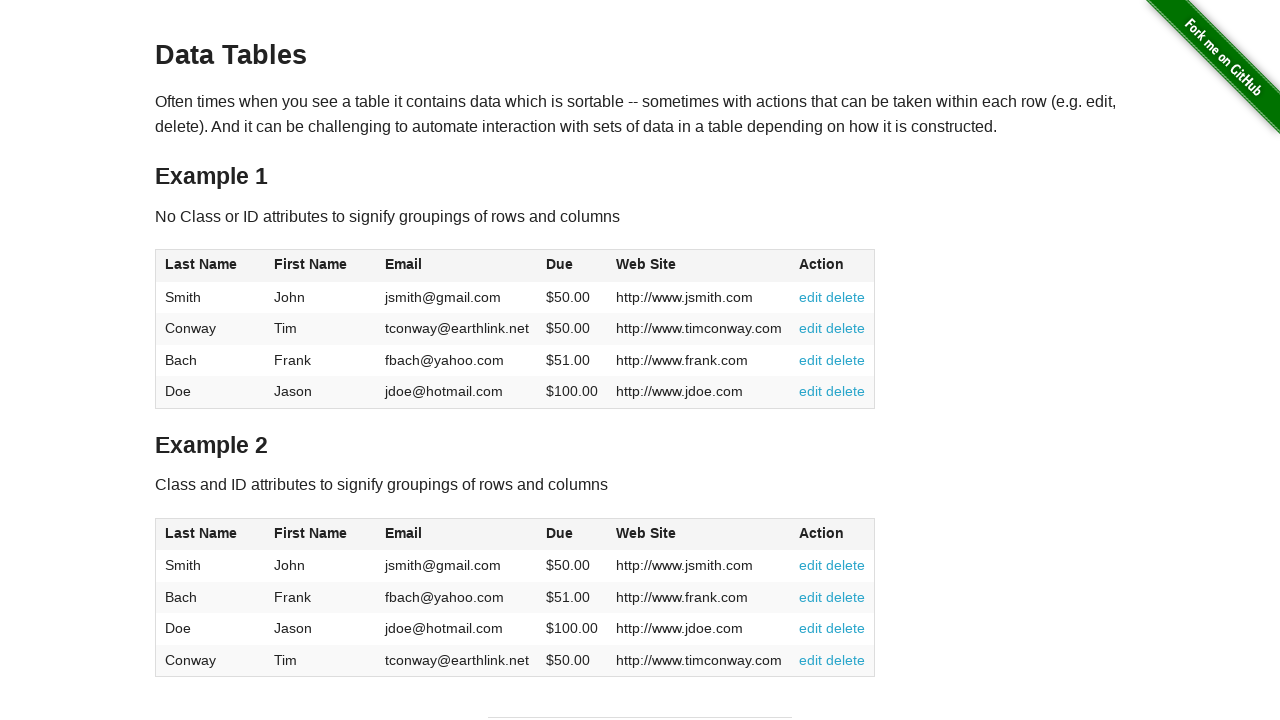

Due column values loaded and sorted in ascending order
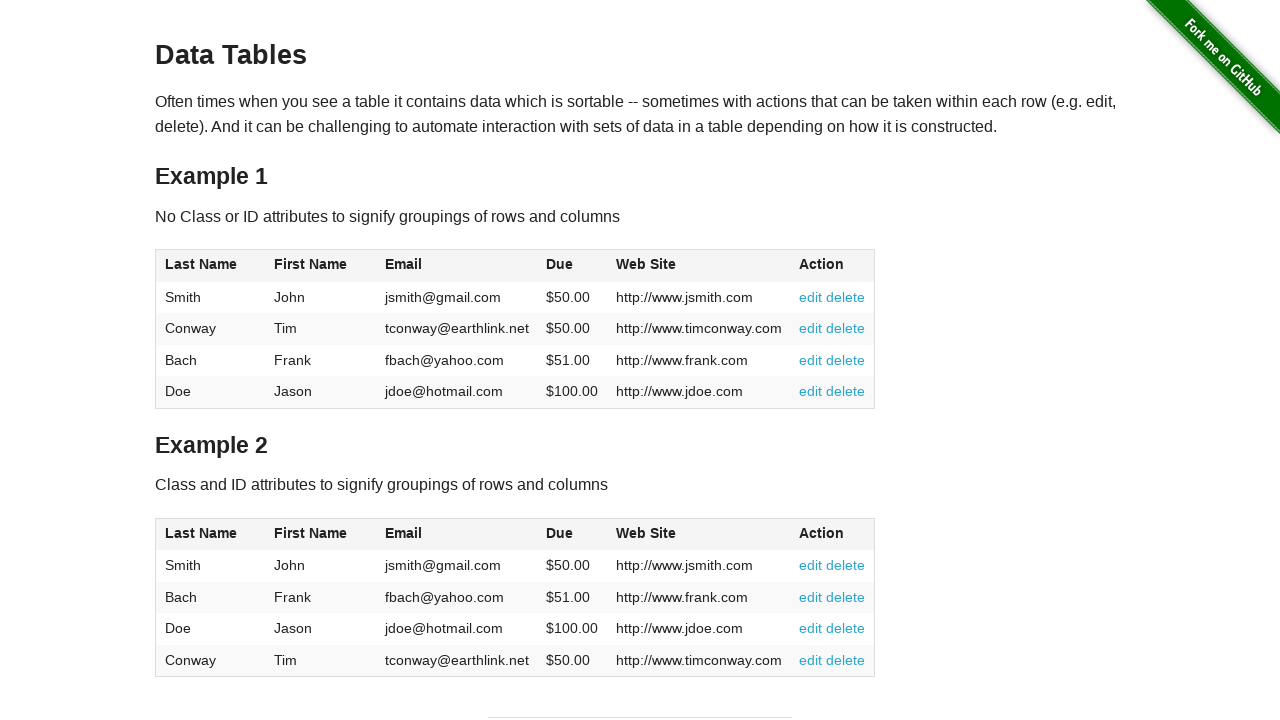

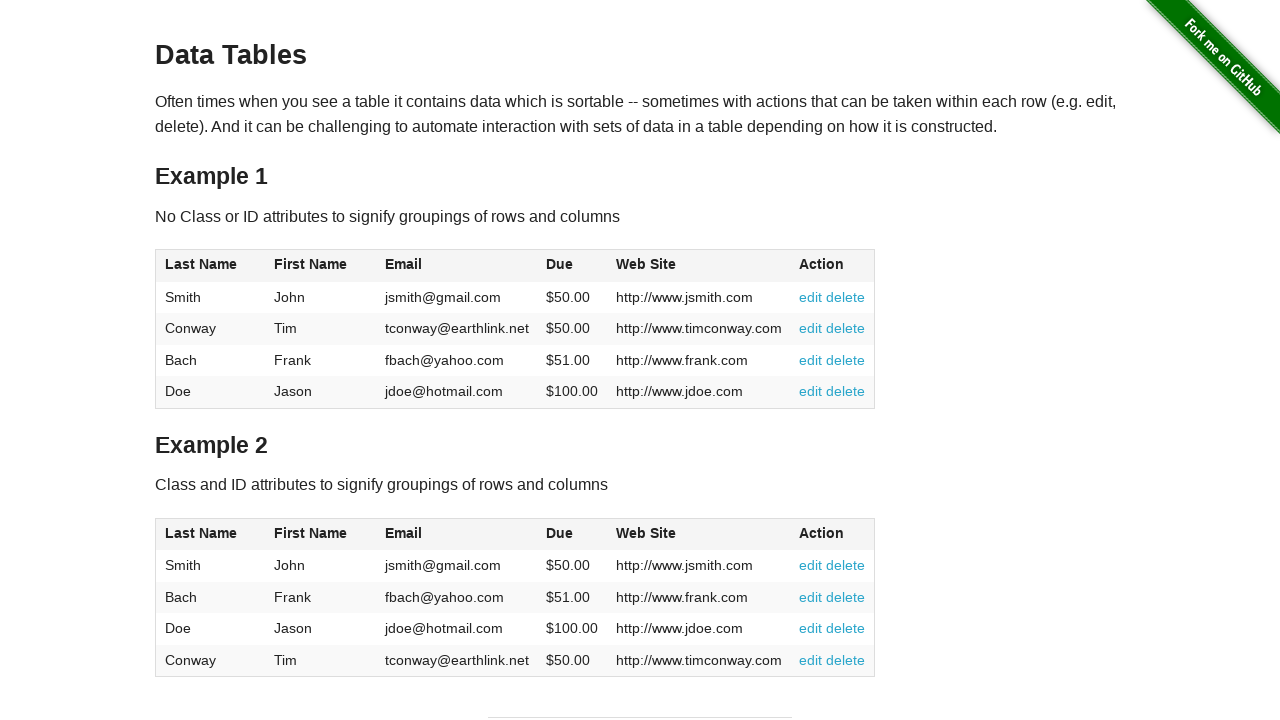